Tests right-click functionality on dropdown menu by right-clicking button and selecting menu item

Starting URL: https://bonigarcia.dev/selenium-webdriver-java/dropdown-menu.html

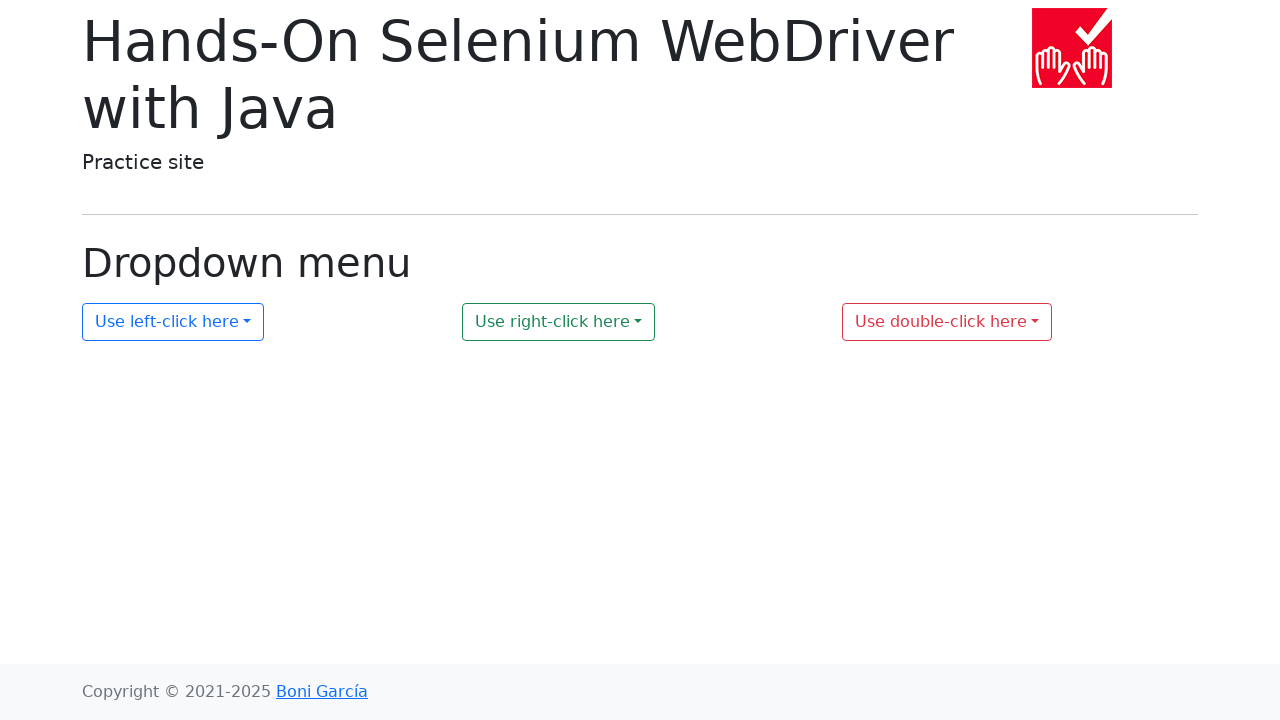

Right-clicked the 'Use right-click here' button to open context menu at (559, 322) on internal:role=button[name="Use right-click here"i]
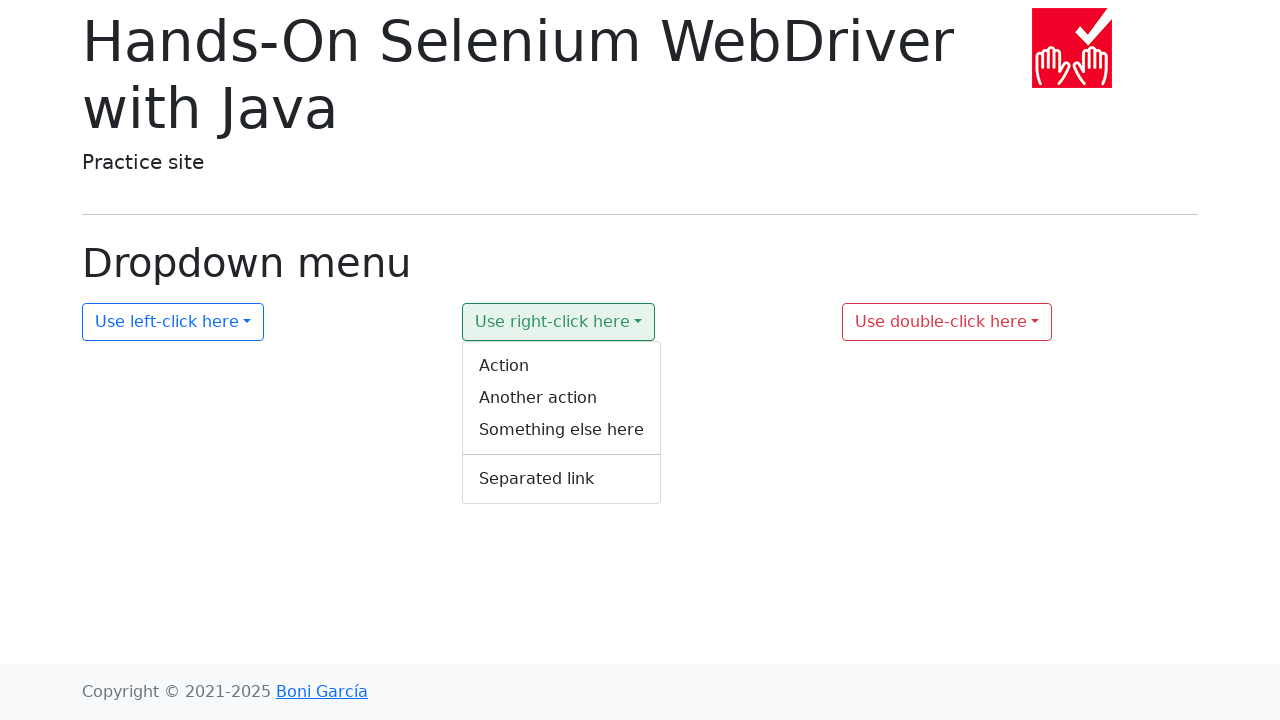

Clicked 'Another action' menu item from the right-click context menu at (562, 398) on internal:role=link[name="Another action"i]
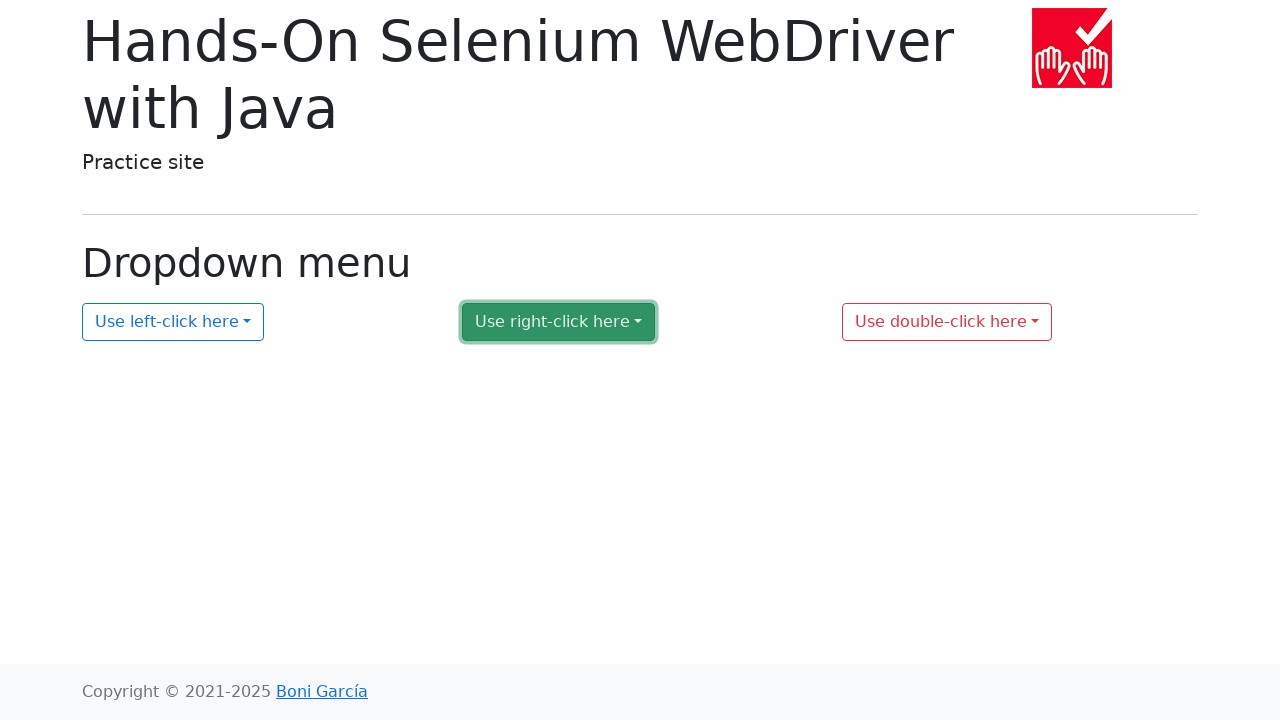

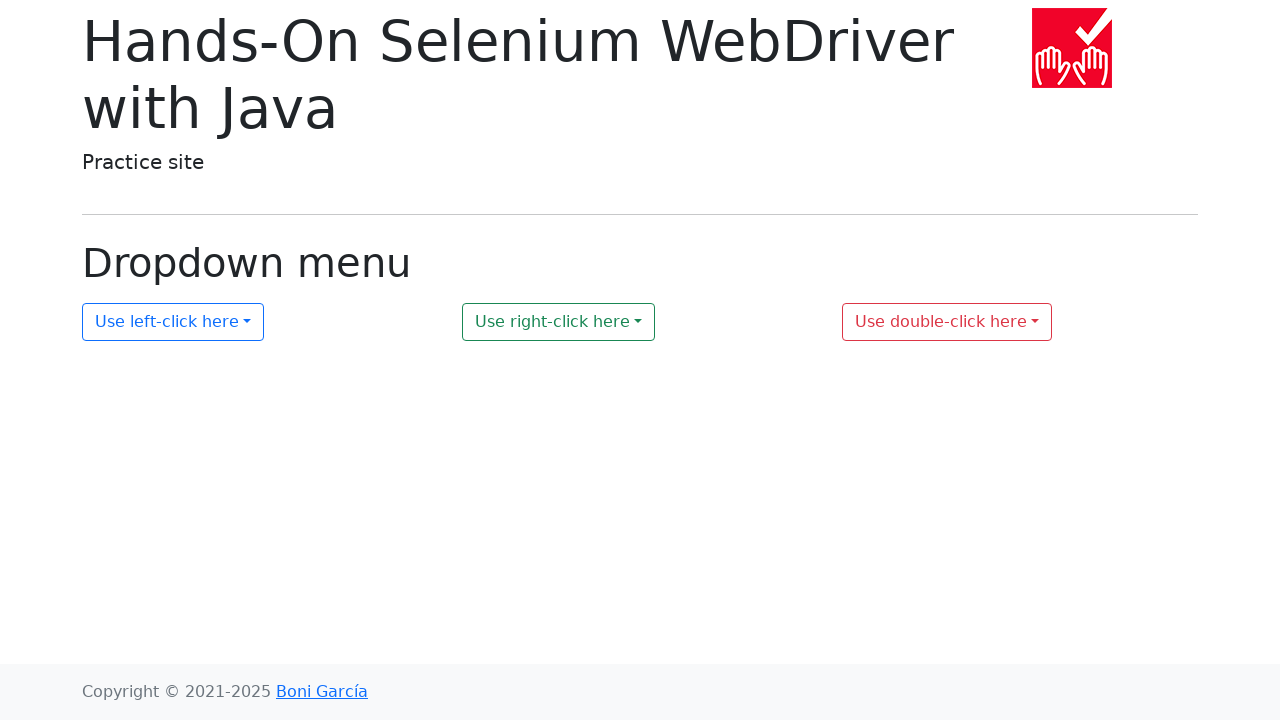